Tests various CSS selector strategies on a practice form by filling and clearing different input fields, then navigates to a selectable list page and clicks an item

Starting URL: https://demoqa.com/automation-practice-form

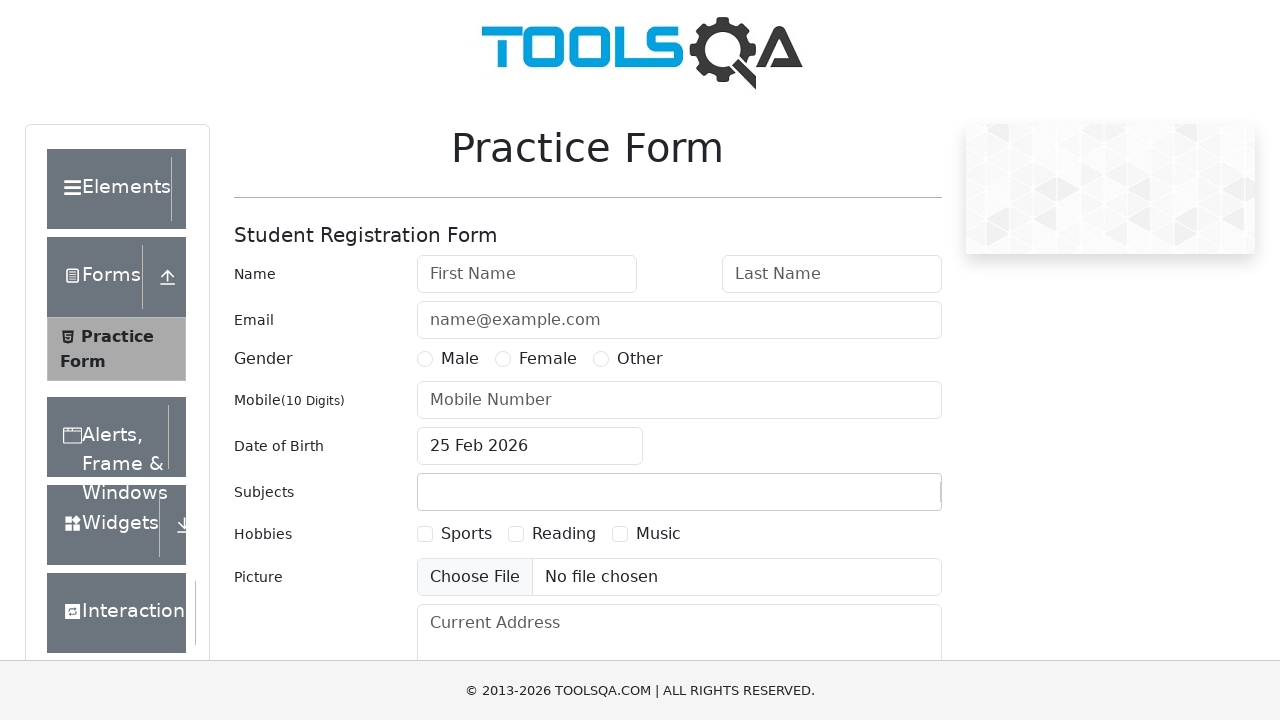

Filled firstName field with 'Danny the Frogger' using CSS ID selector on input#firstName
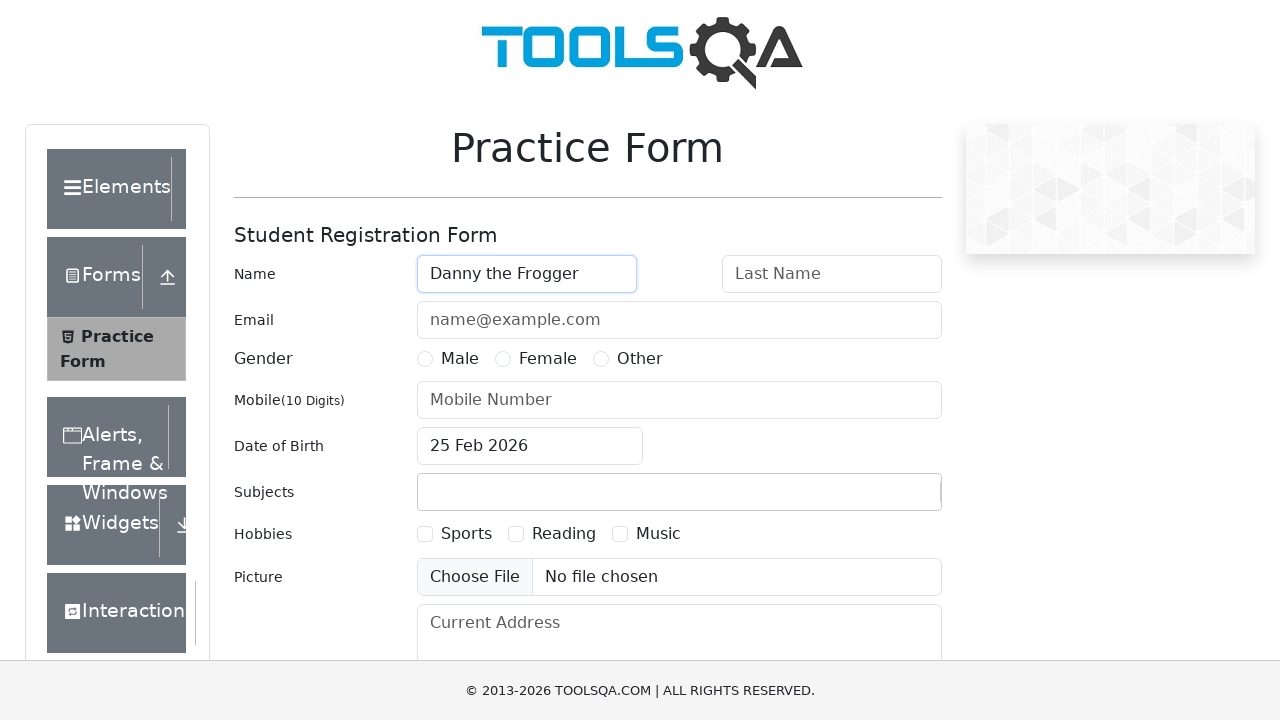

Cleared firstName field on input#firstName
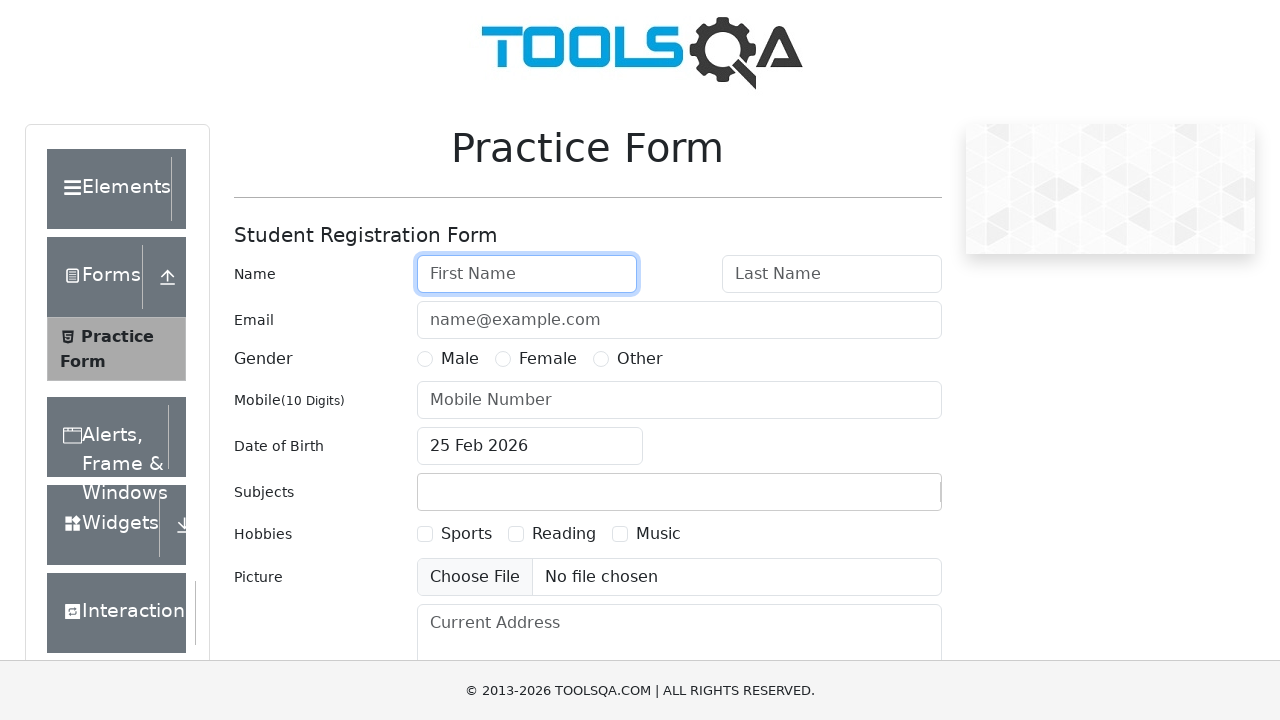

Filled lastName field with 'the Wixer' using CSS ID starts-with selector on input[id^='lastN']
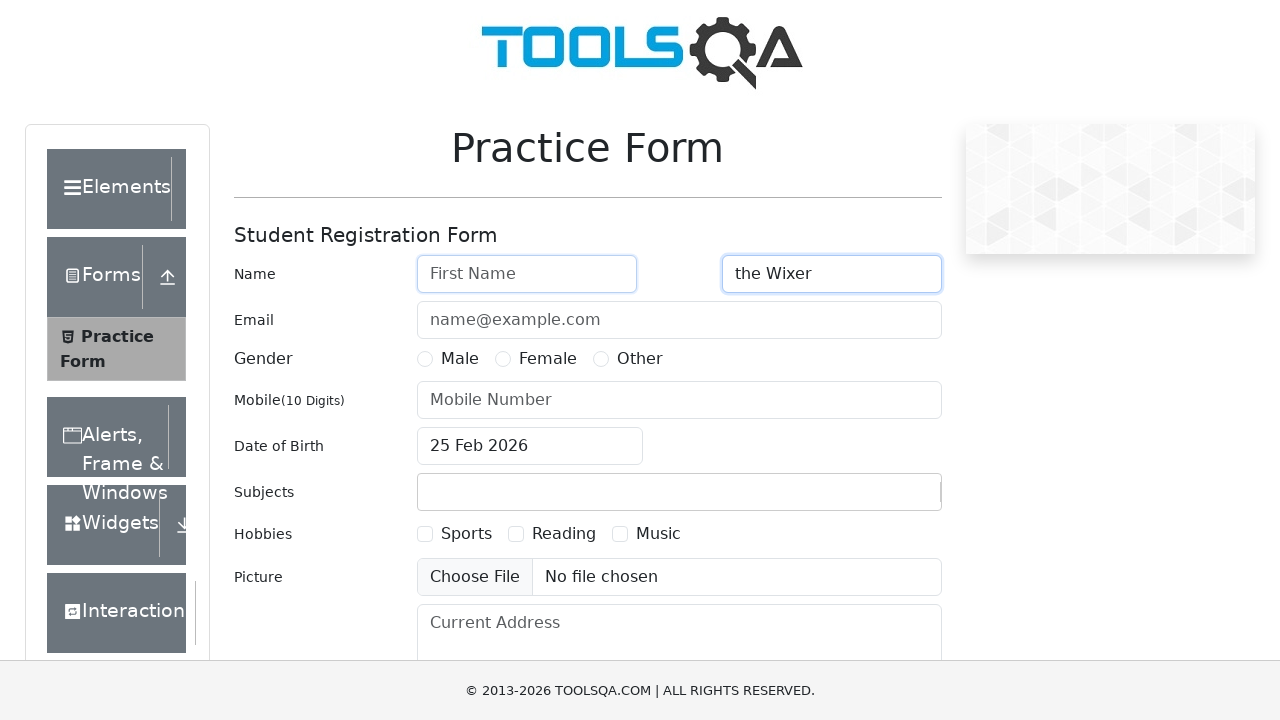

Cleared lastName field on input[id^='lastN']
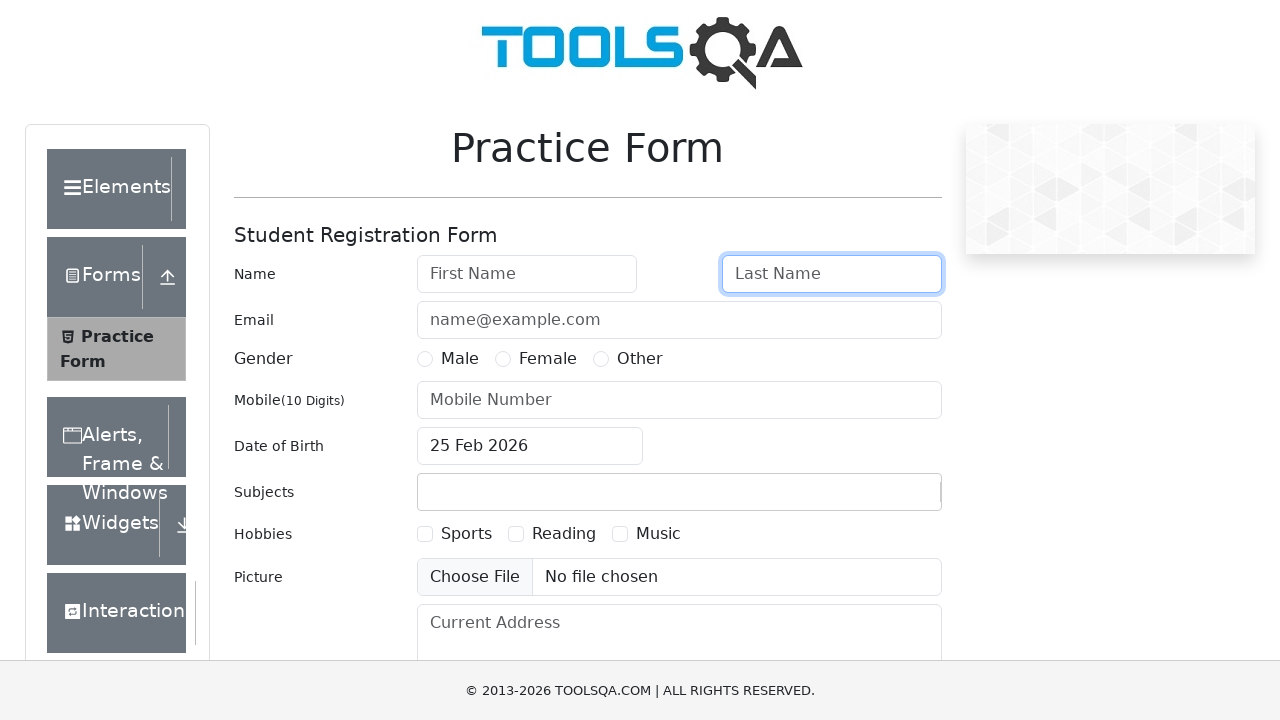

Filled input field with 'Voornaam' using CSS ID ends-with selector on input[id$='ame']
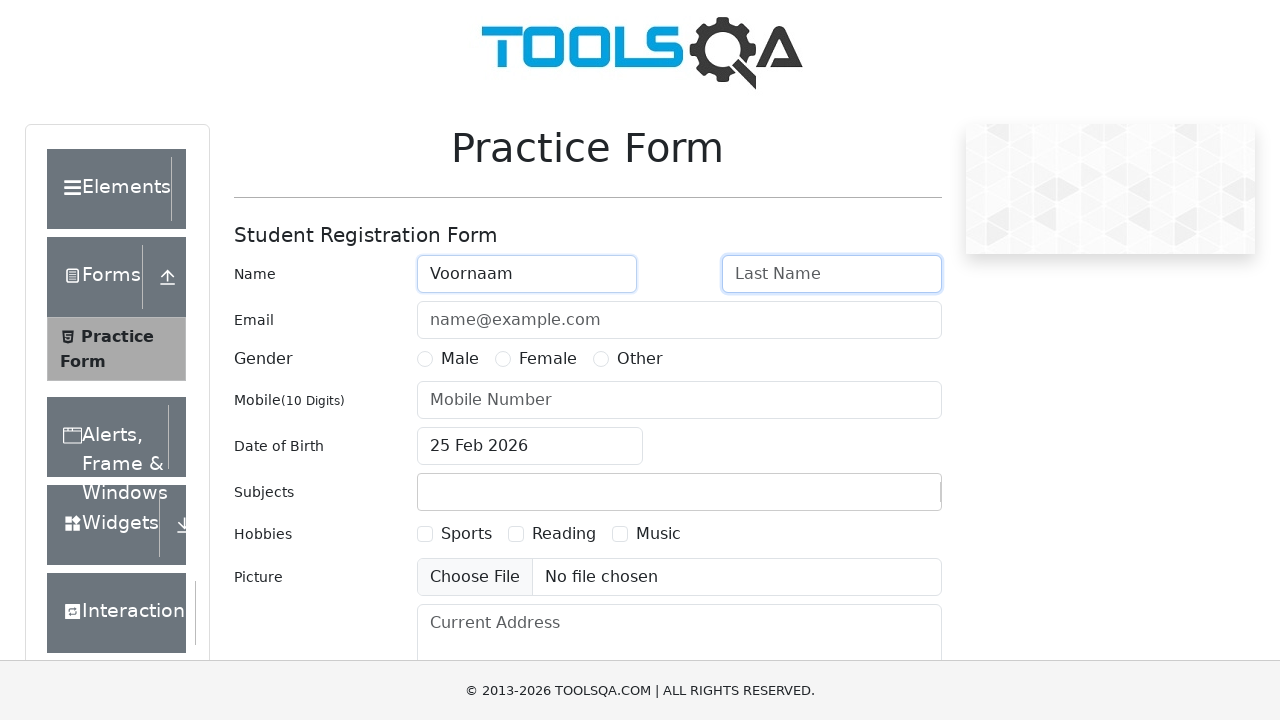

Cleared input field that ends with 'ame' on input[id$='ame']
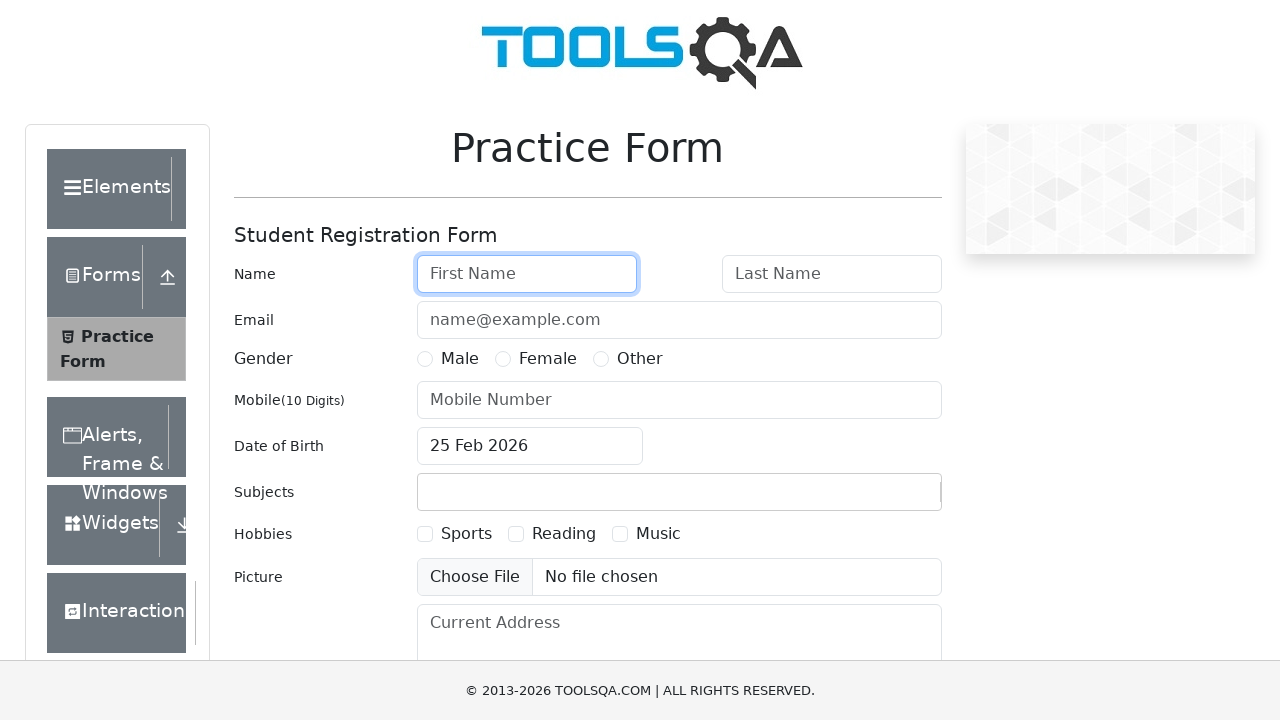

Filled email field with 'Voornaam@thewiker.org' using CSS ID contains selector on input[id*='erEm']
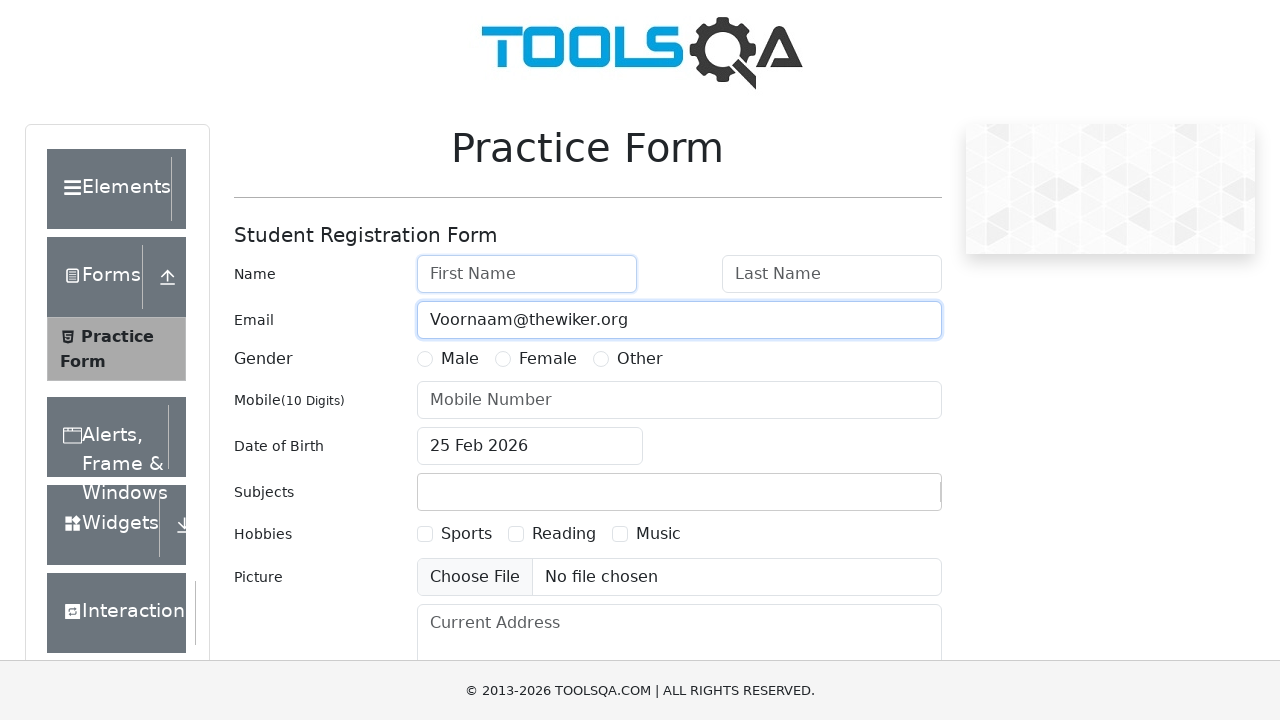

Cleared email field on input[id*='erEm']
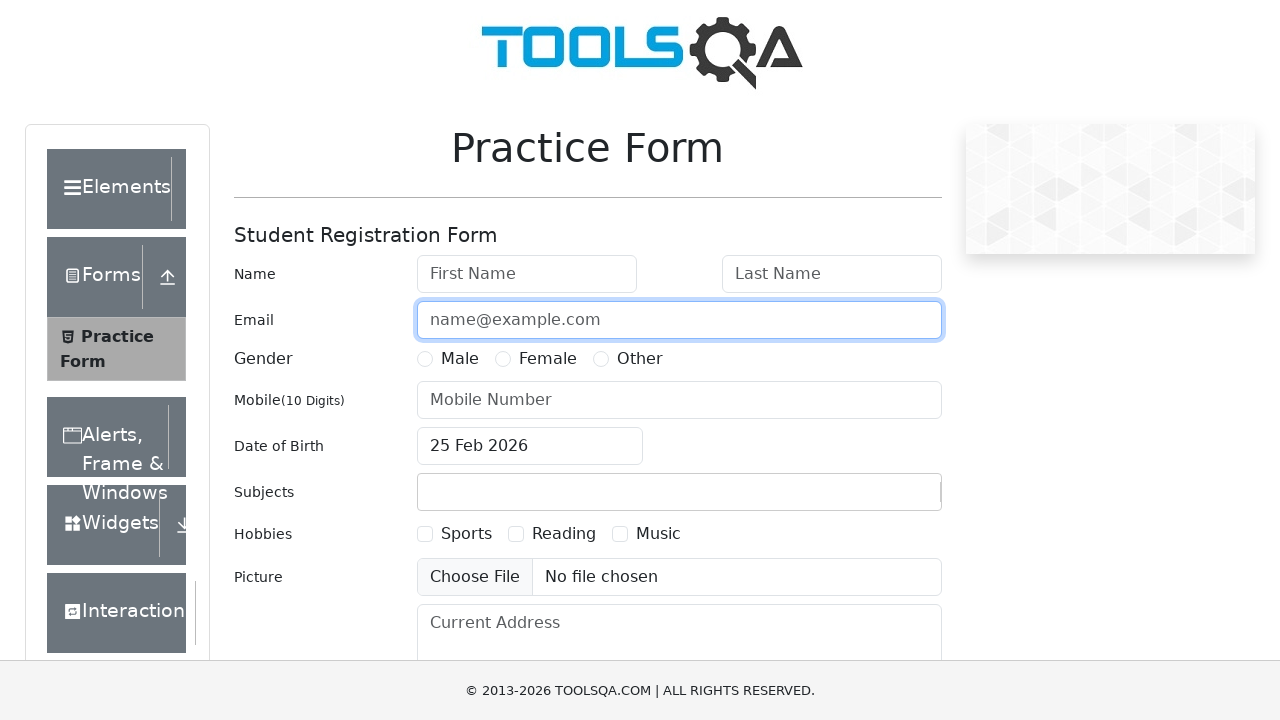

Filled textarea with 'Lorem ipsum krokettendag.' using CSS class selector on textarea.form-control
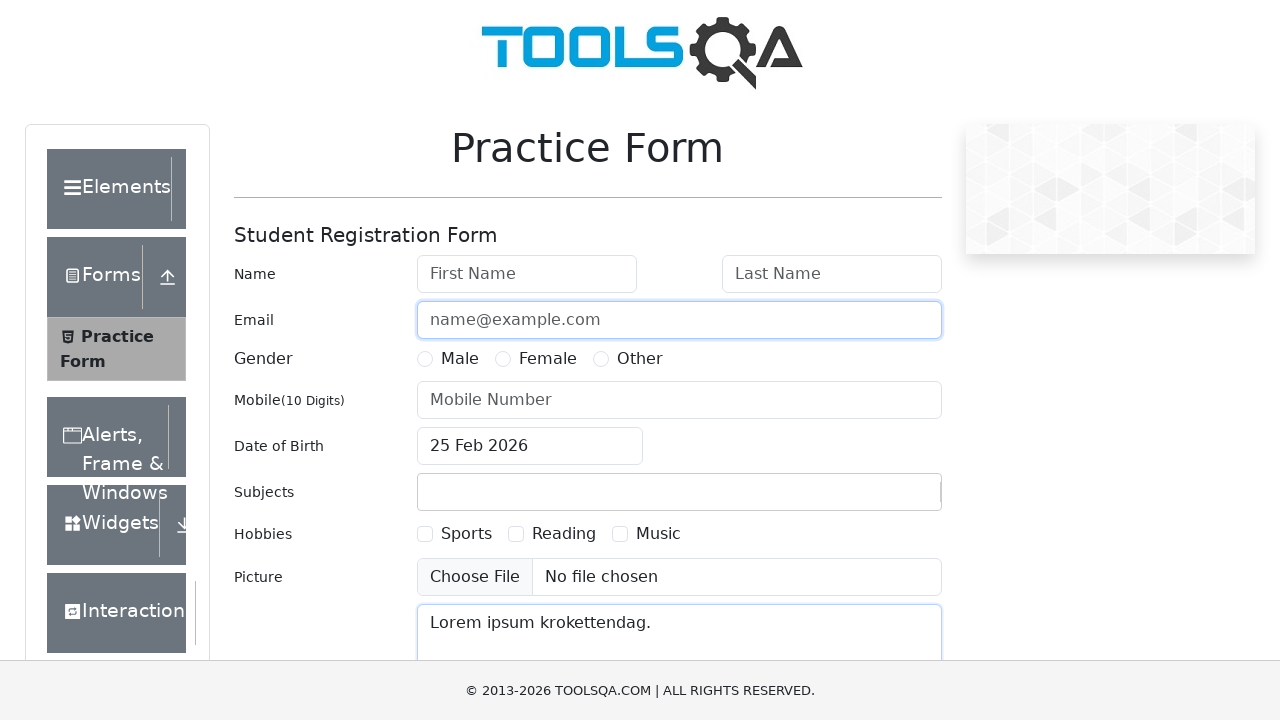

Cleared textarea with form-control class on textarea.form-control
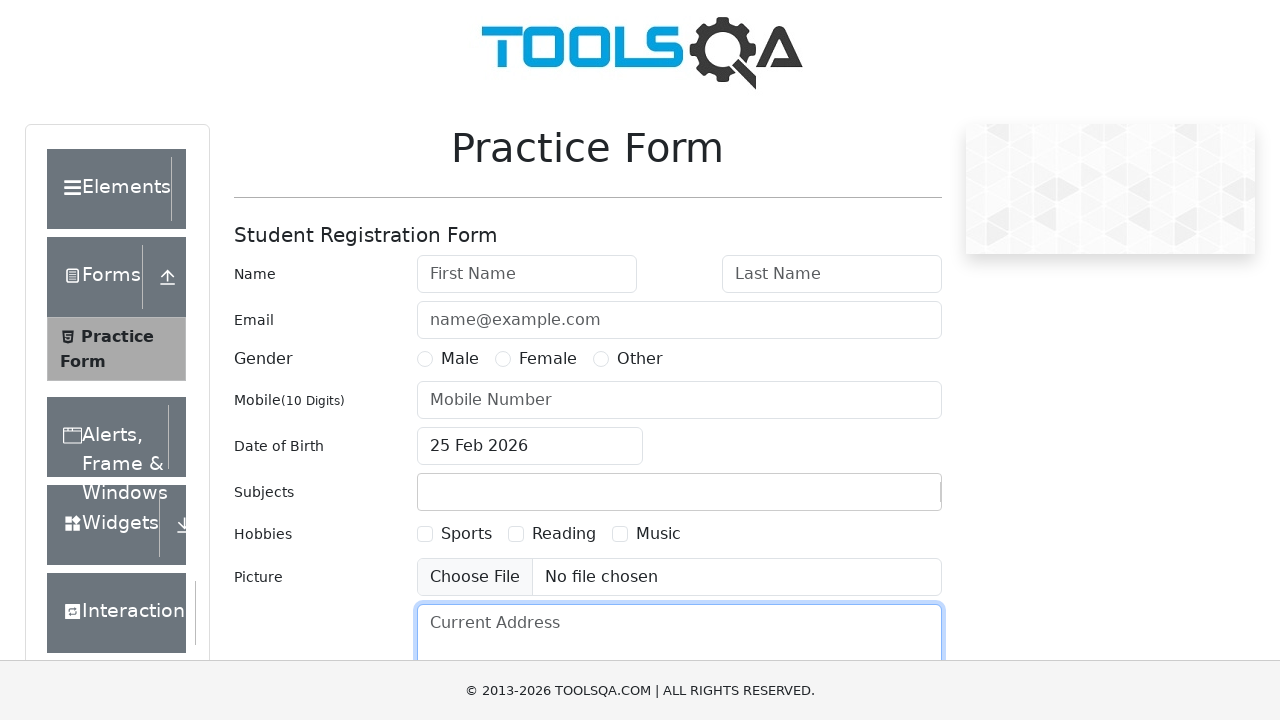

Filled Current Address textarea with 'Als gaajl is mag allus' using CSS attribute selector on textarea[placeholder='Current Address']
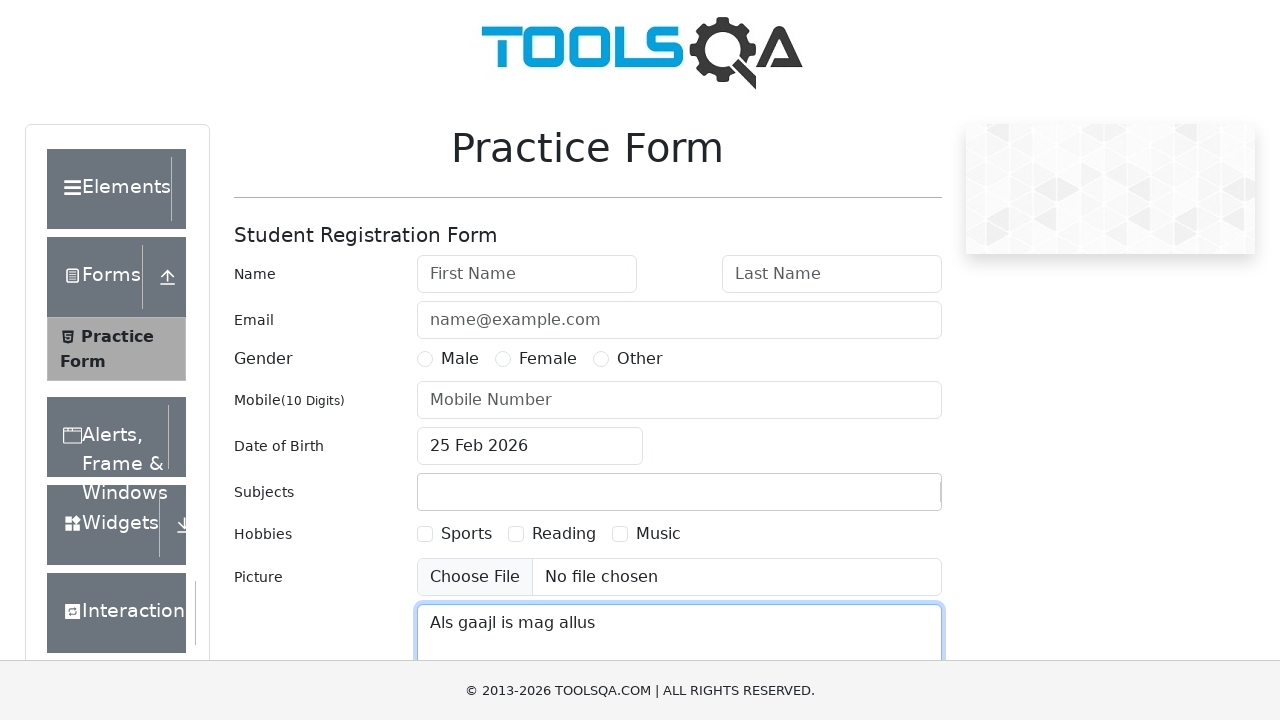

Cleared Current Address textarea on textarea[placeholder='Current Address']
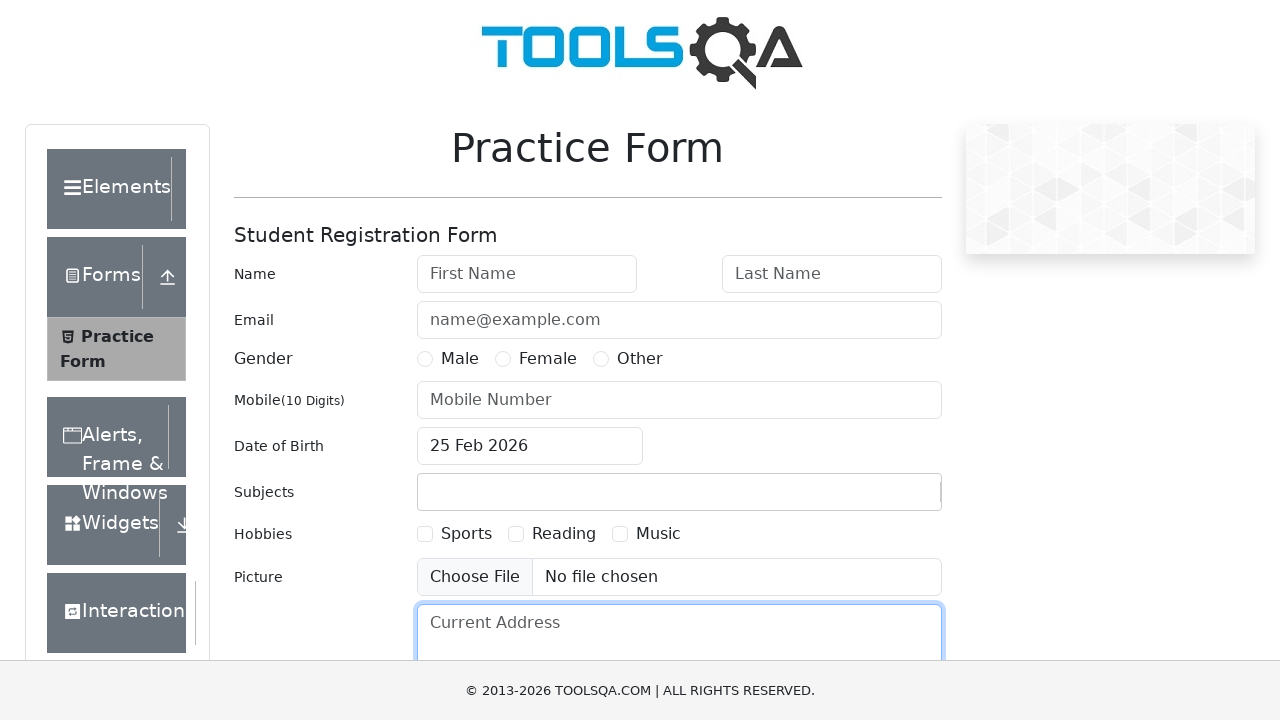

Filled currentAddress textarea with 'This is my church !!' using combined CSS ID and attribute selector on textarea#currentAddress[placeholder='Current Address']
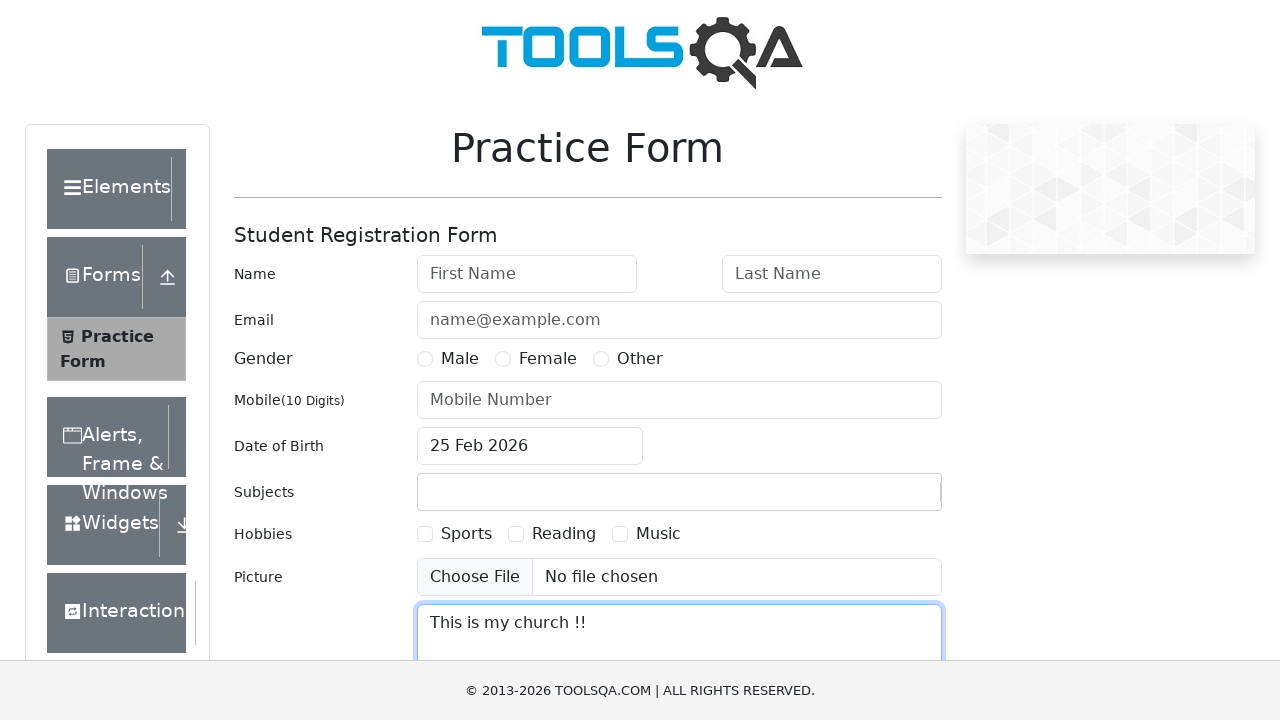

Cleared currentAddress textarea on textarea#currentAddress[placeholder='Current Address']
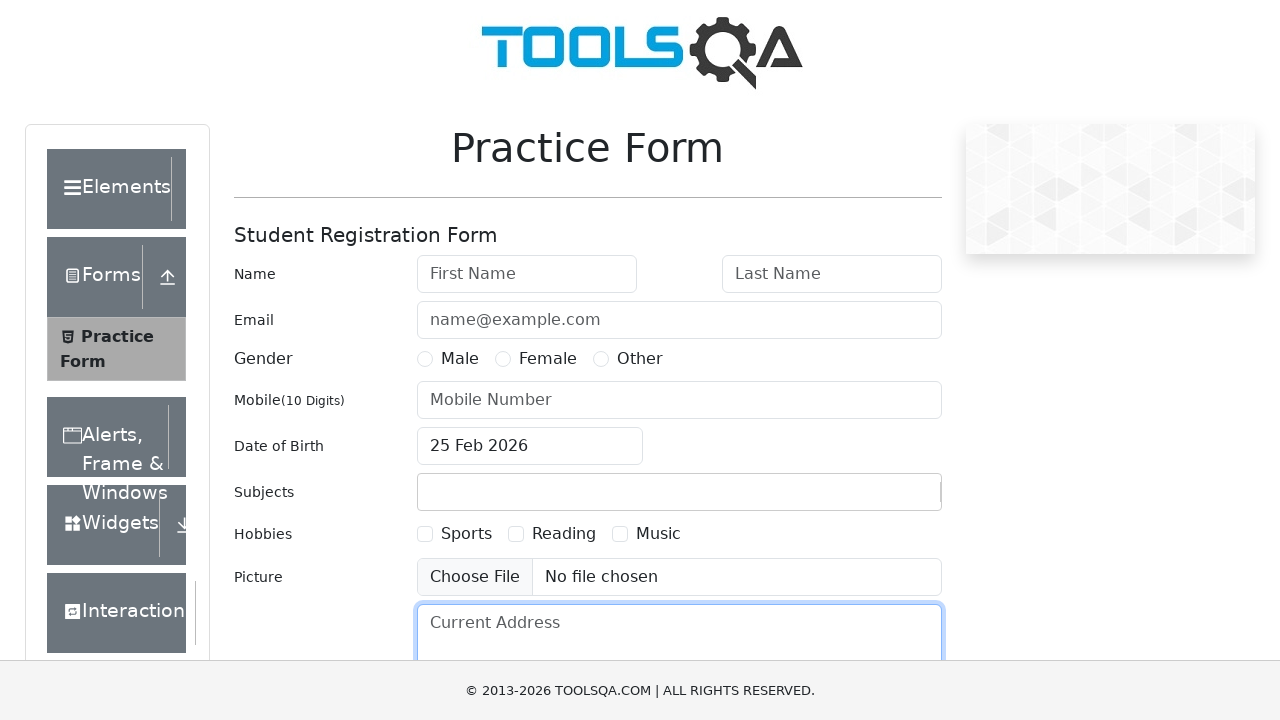

Filled textarea using parent/child CSS hierarchy selector on div>textarea[placeholder='Current Address']
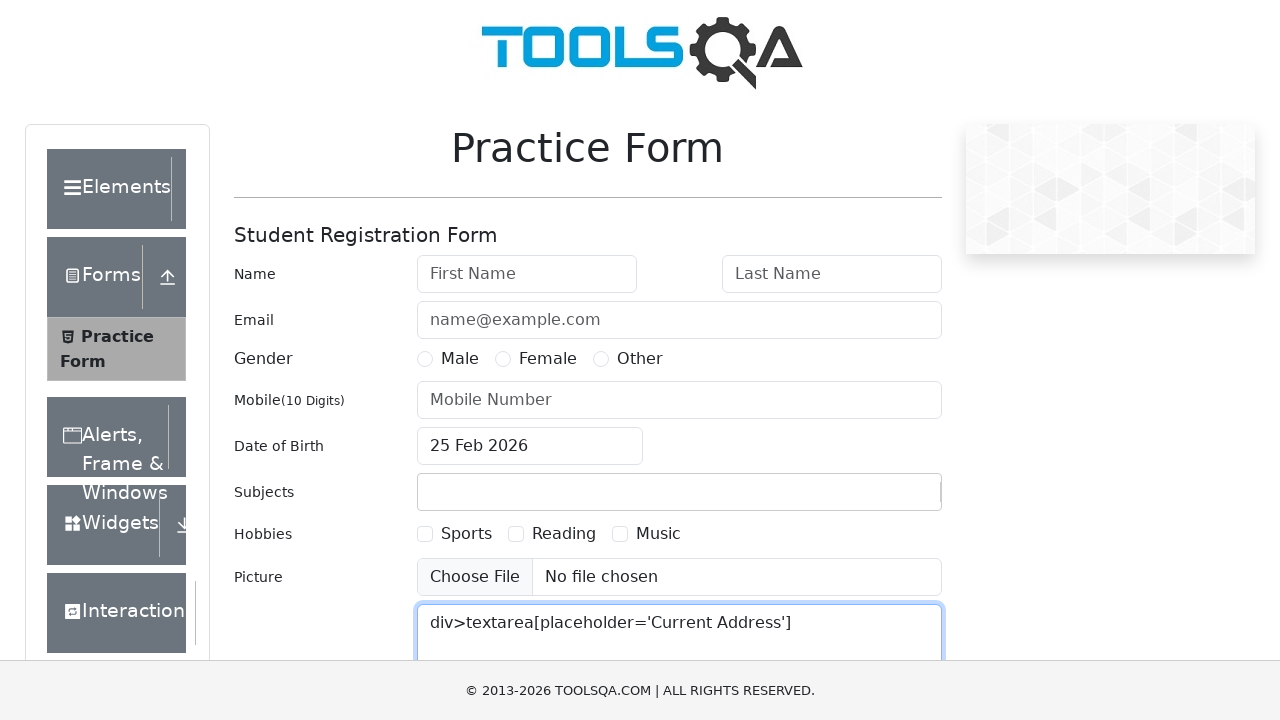

Cleared textarea using parent/child hierarchy selector on div>textarea[placeholder='Current Address']
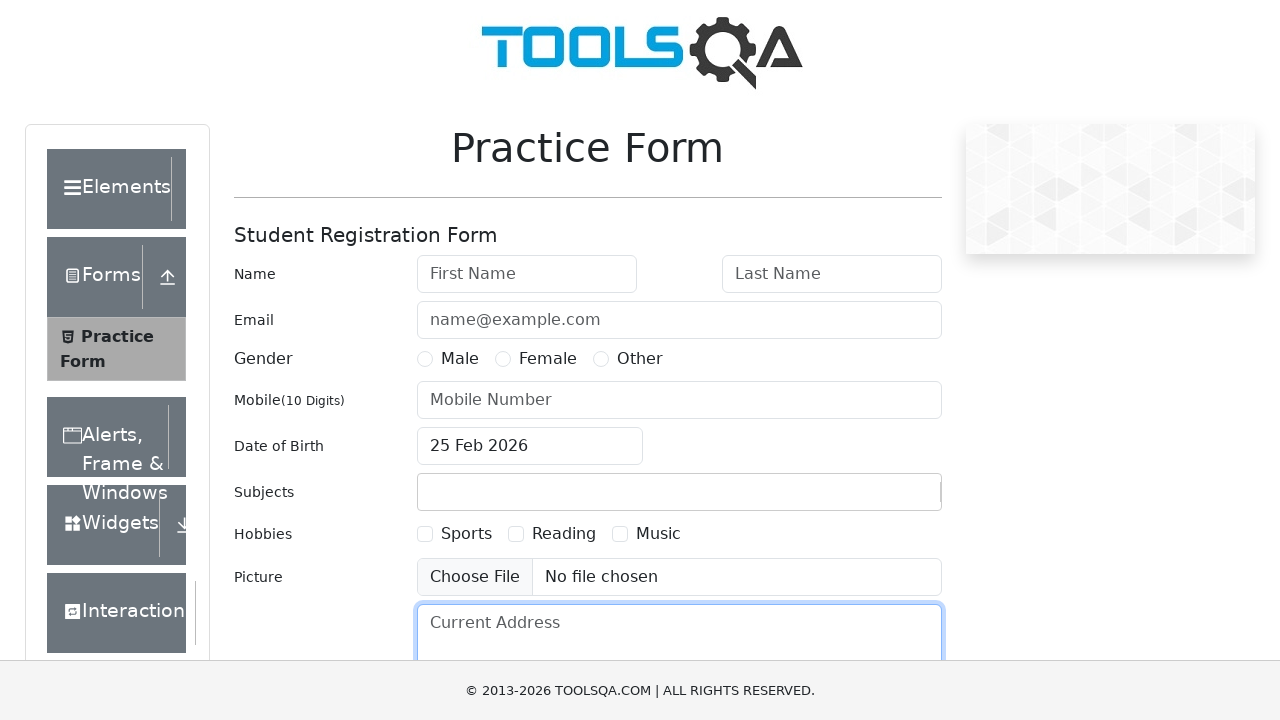

Navigated to selectable page at https://demoqa.com/selectable
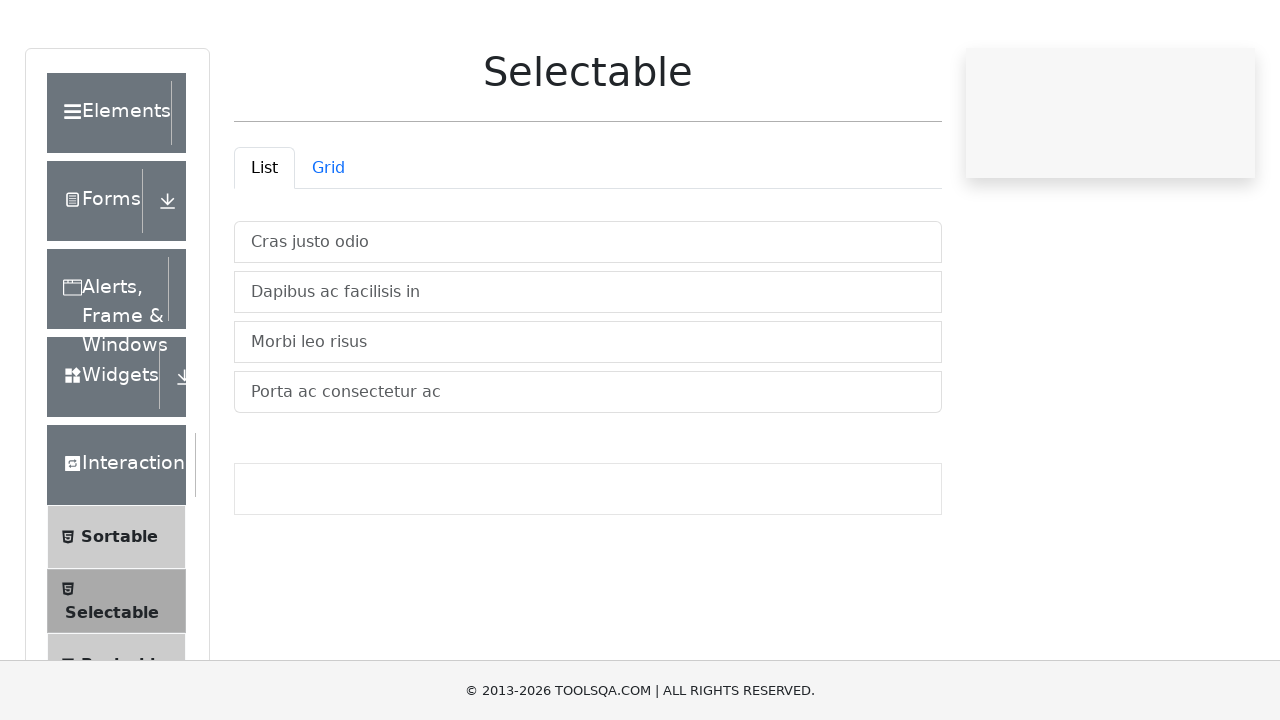

Clicked second item in vertical selectable list at (588, 368) on ul#verticalListContainer>li:nth-of-type(2)
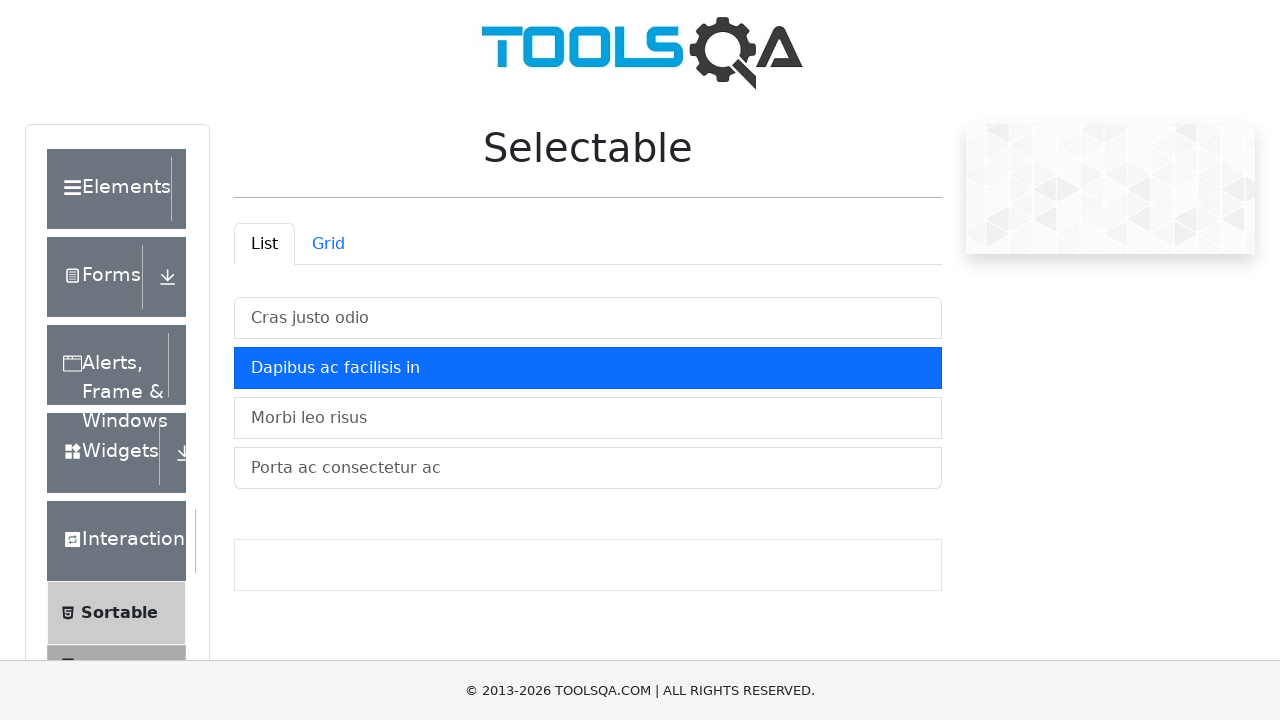

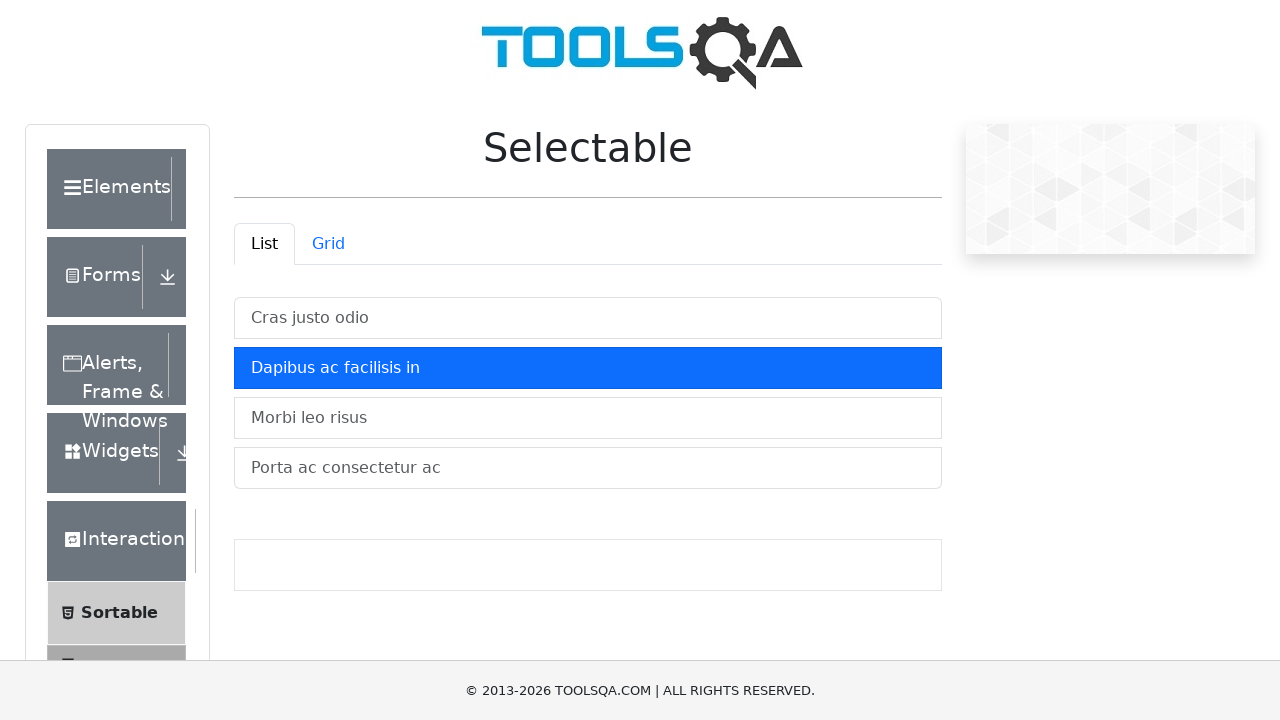